Tests animated button functionality by navigating to the Animated Button page, starting an animation, waiting for it to complete, and verifying the button is no longer spinning.

Starting URL: http://uitestingplayground.com/

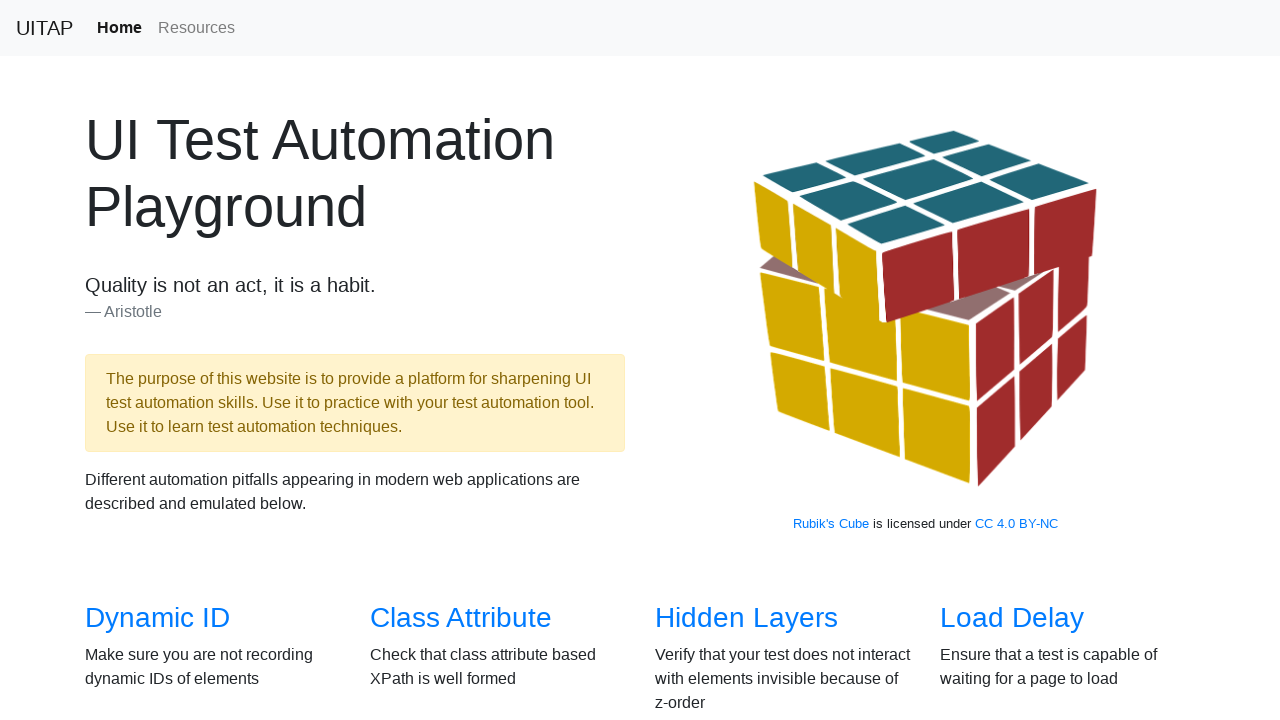

Verified home page title: UI Test Automation Playground
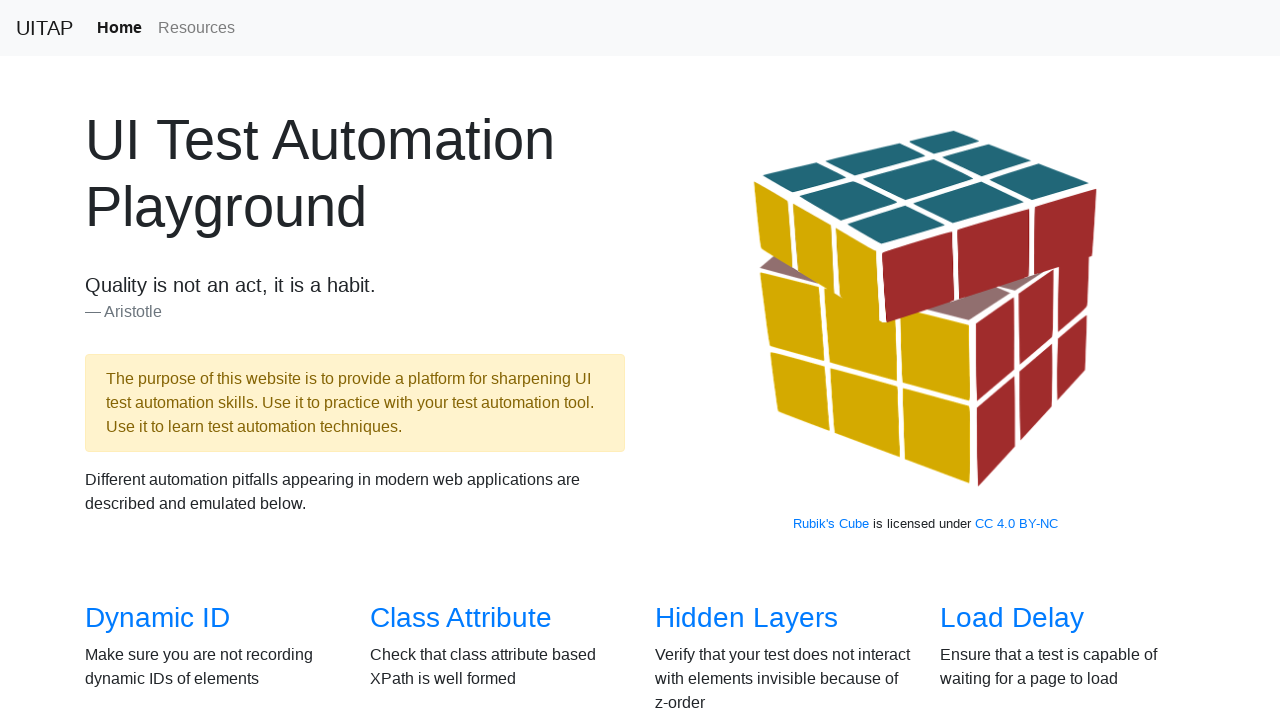

Clicked on Animated Button link at (190, 501) on internal:role=link[name="Animated Button"i]
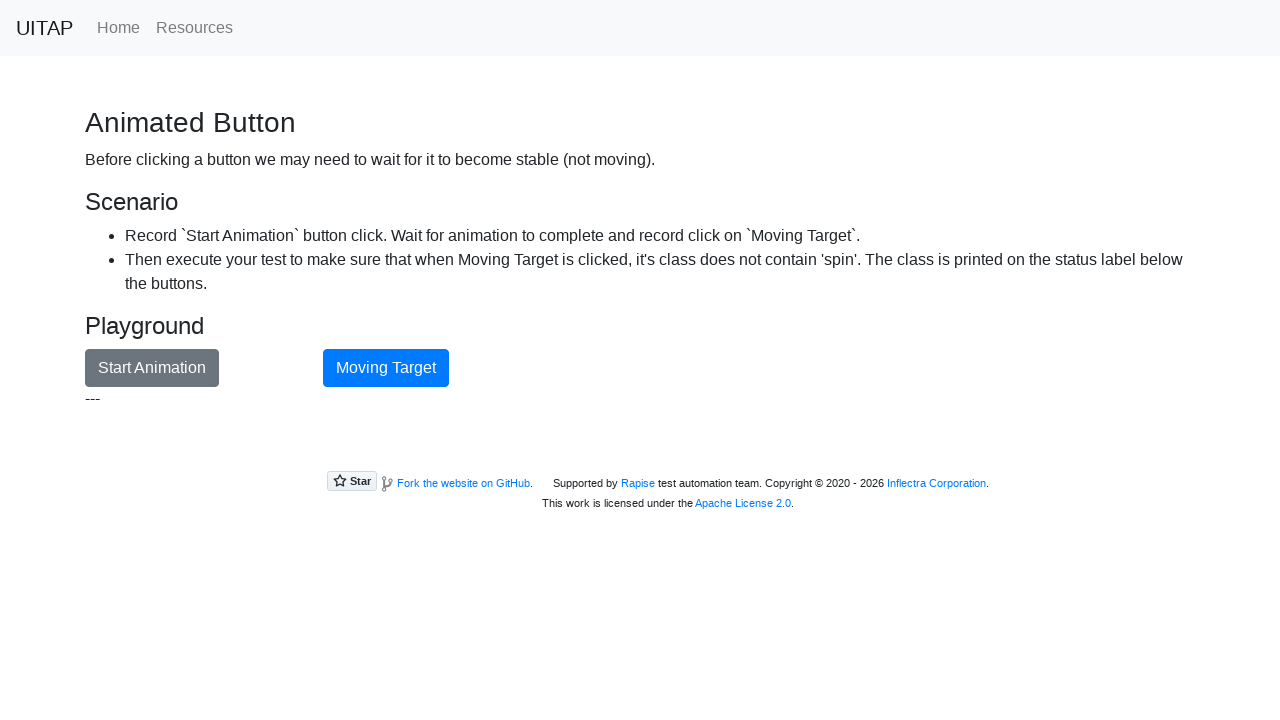

Verified navigation to Animated Button page
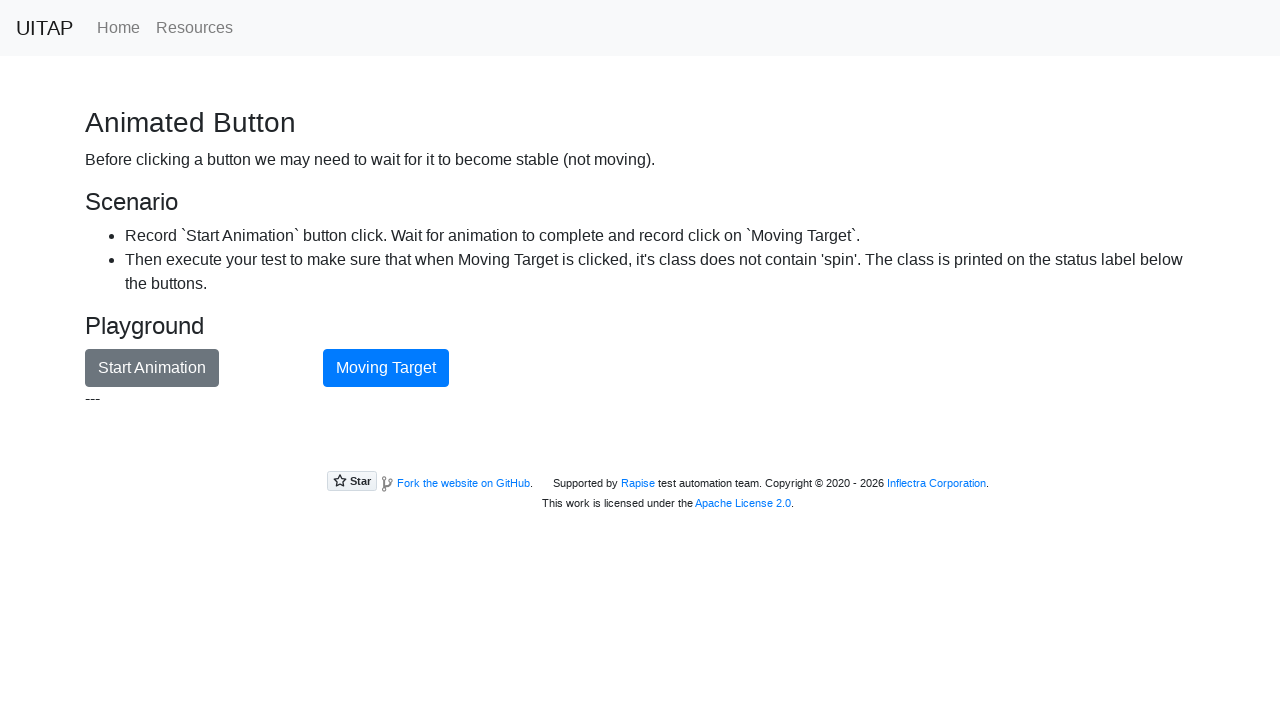

Clicked Start Animation button at (152, 368) on internal:role=button[name="Start Animation"s]
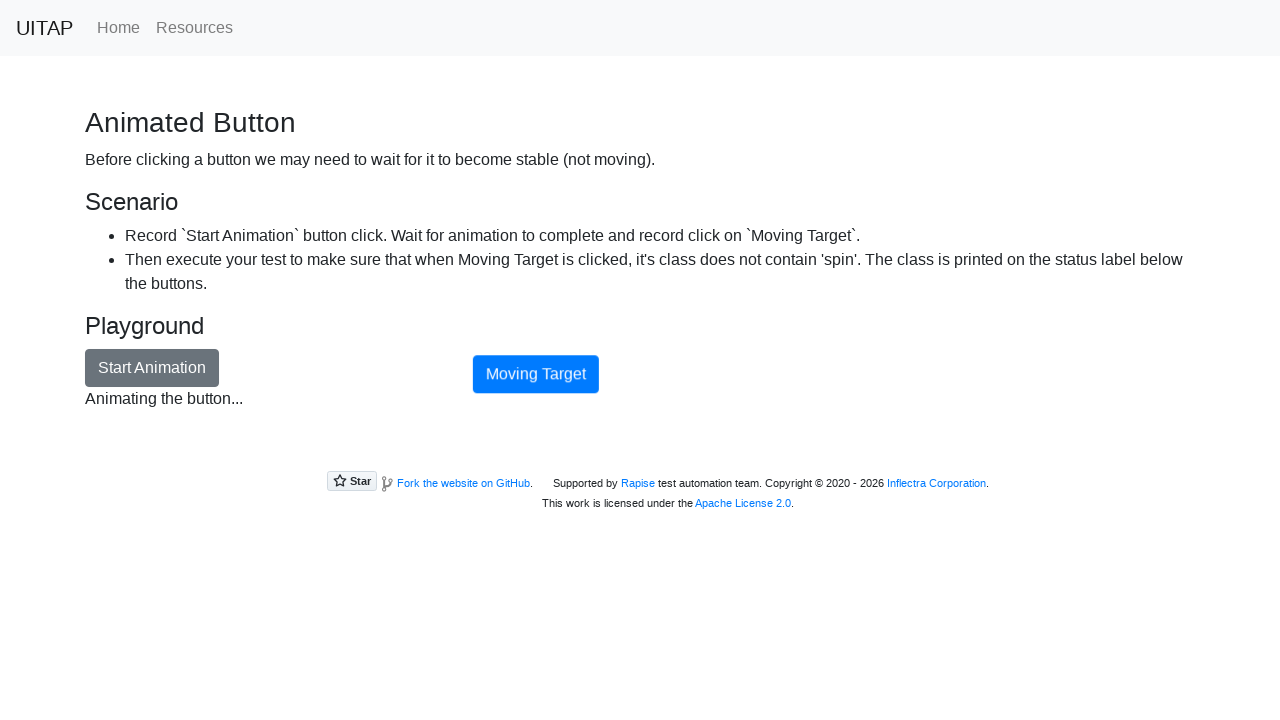

Animation completed - status shows 'Animation done'
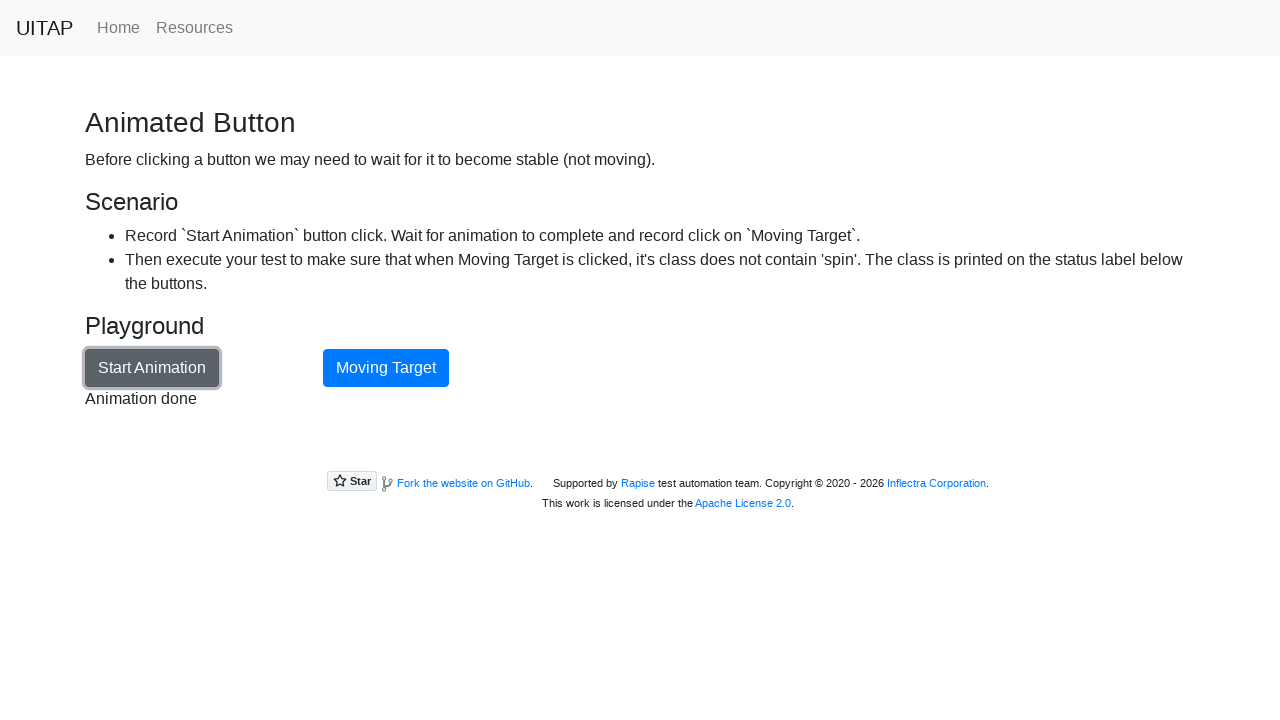

Verified Moving Target button is no longer spinning
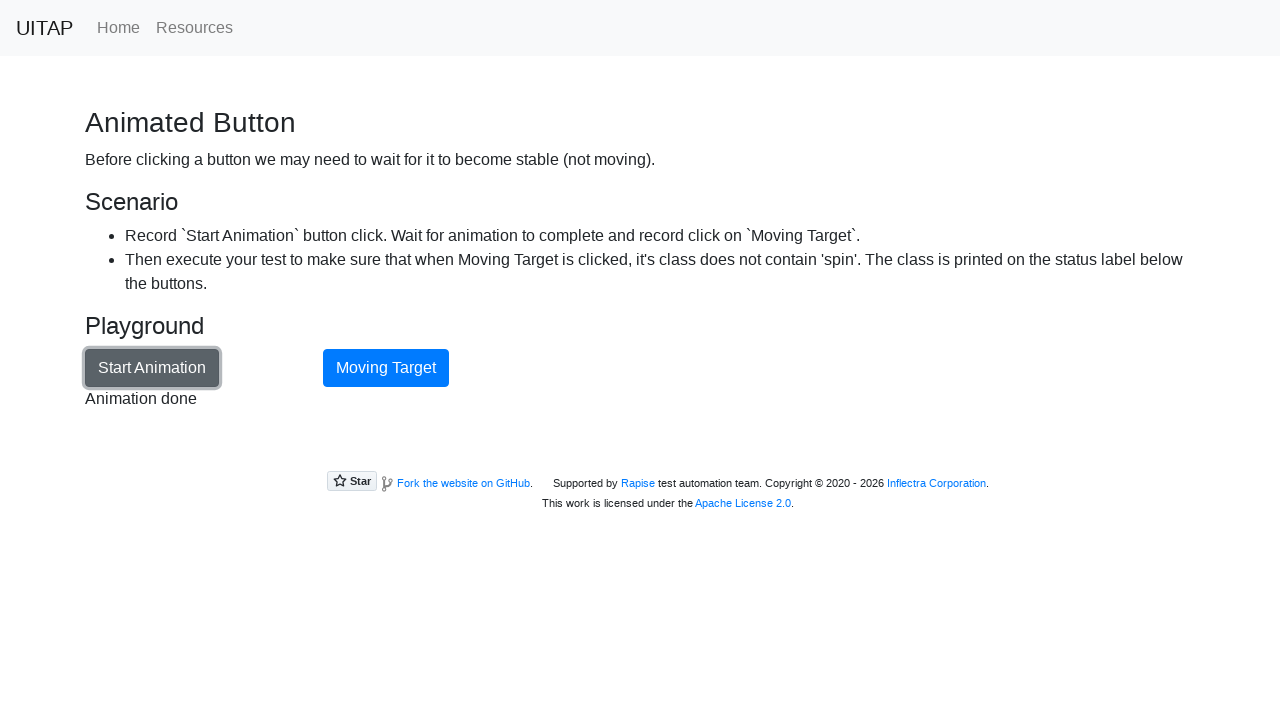

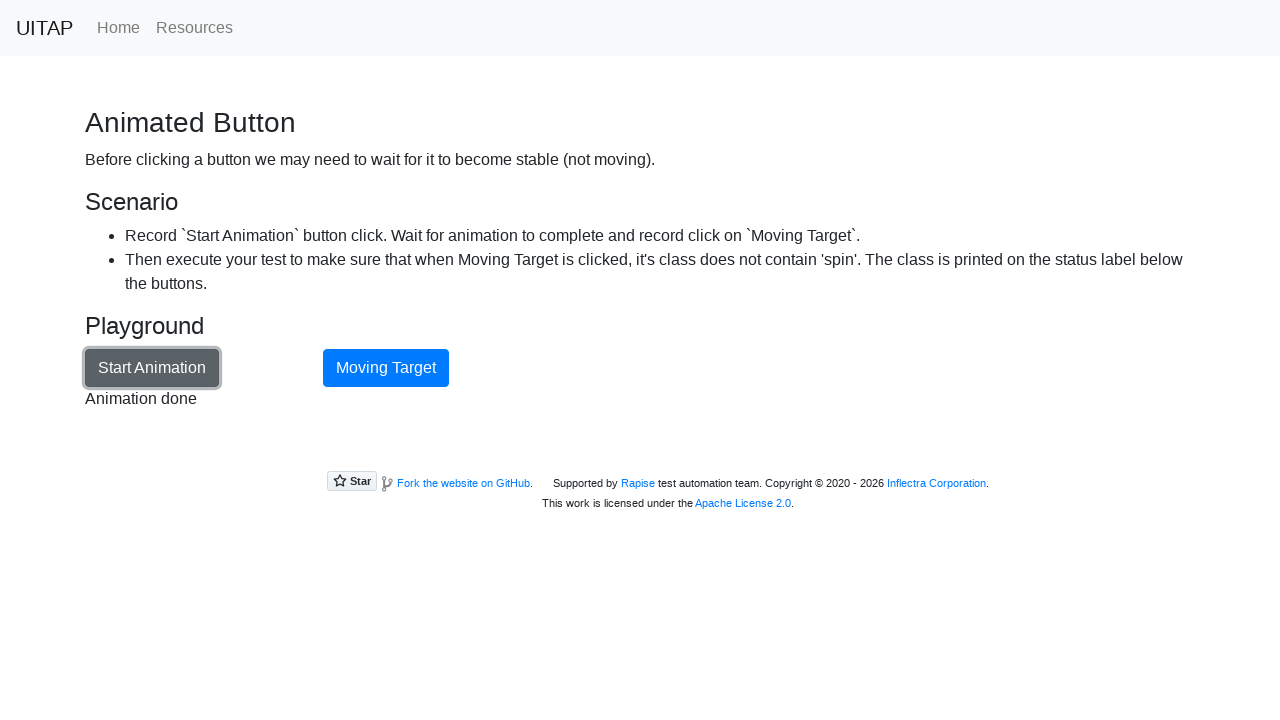